Navigates to an automation practice page and scrolls down the page to verify scrolling functionality

Starting URL: https://rahulshettyacademy.com/AutomationPractice/

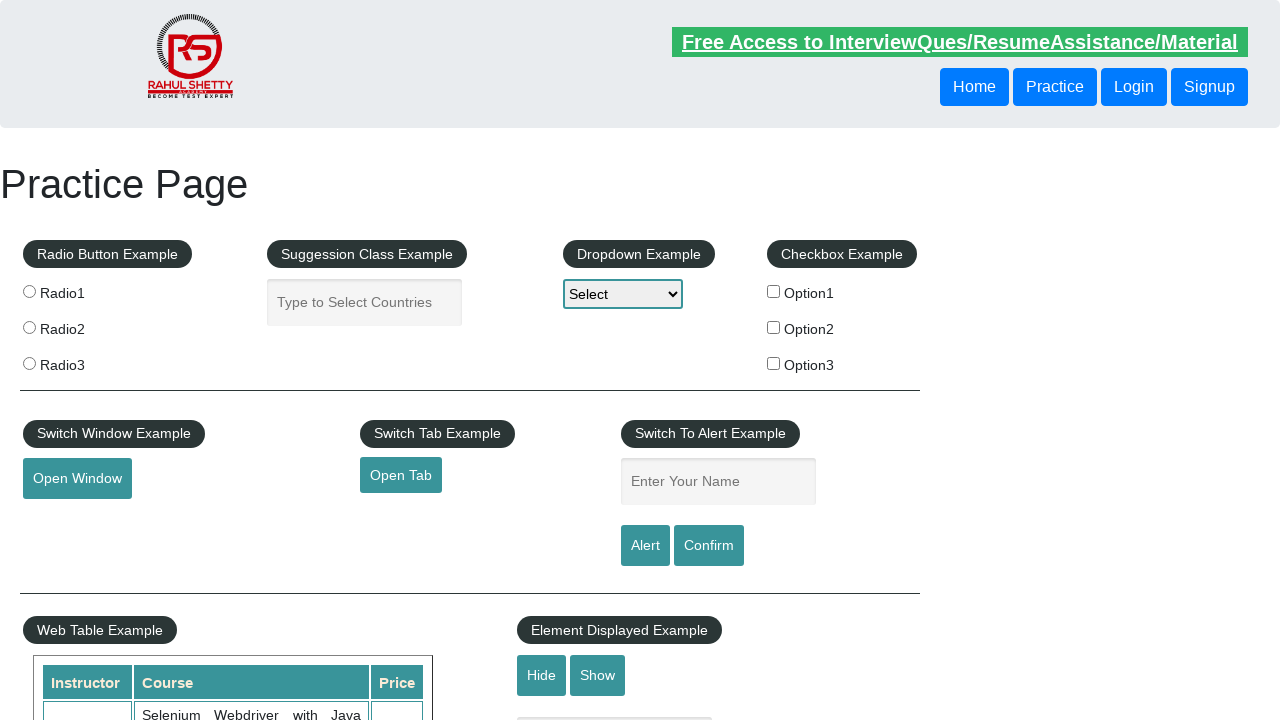

Scrolled down the page by 500 pixels
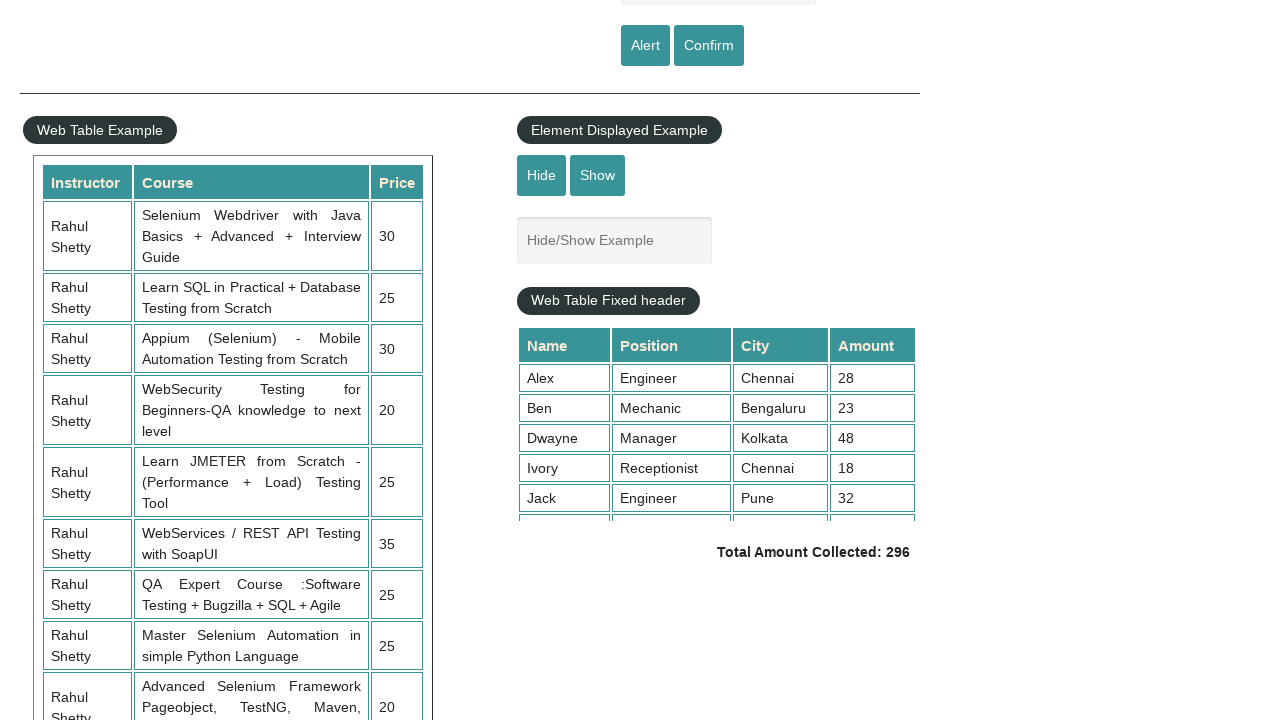

Waited 500ms for scroll animation to complete
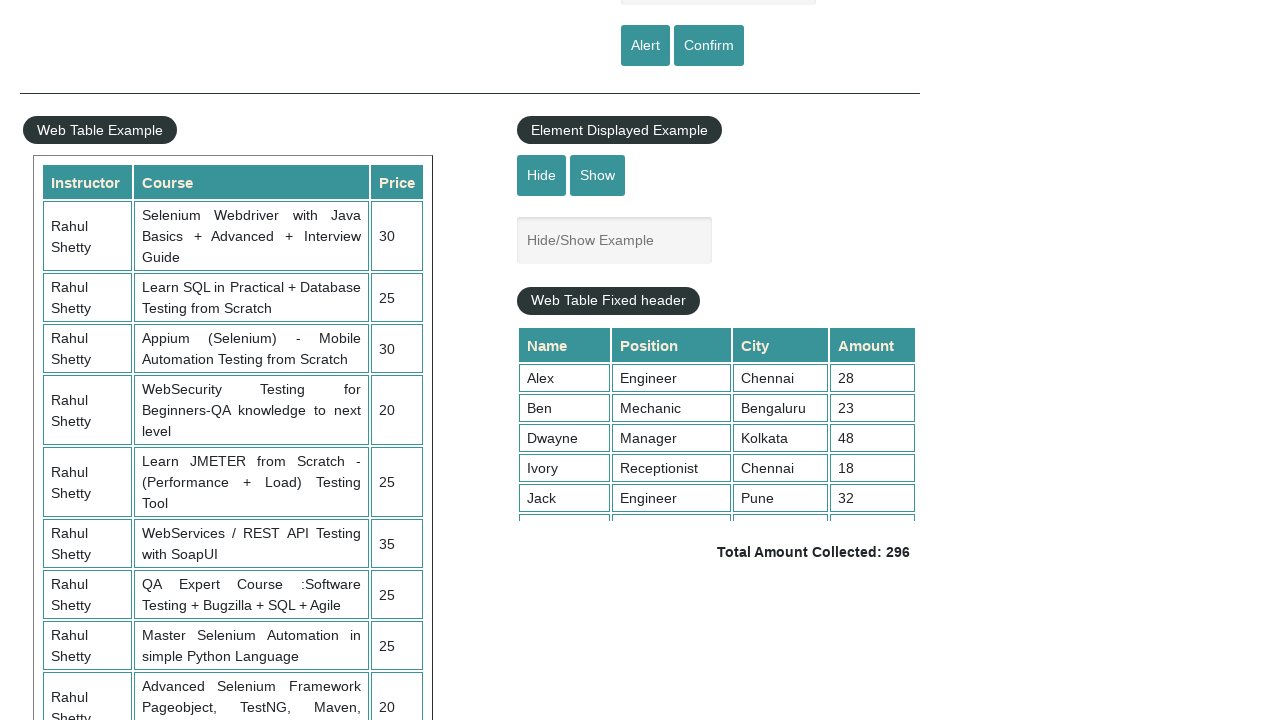

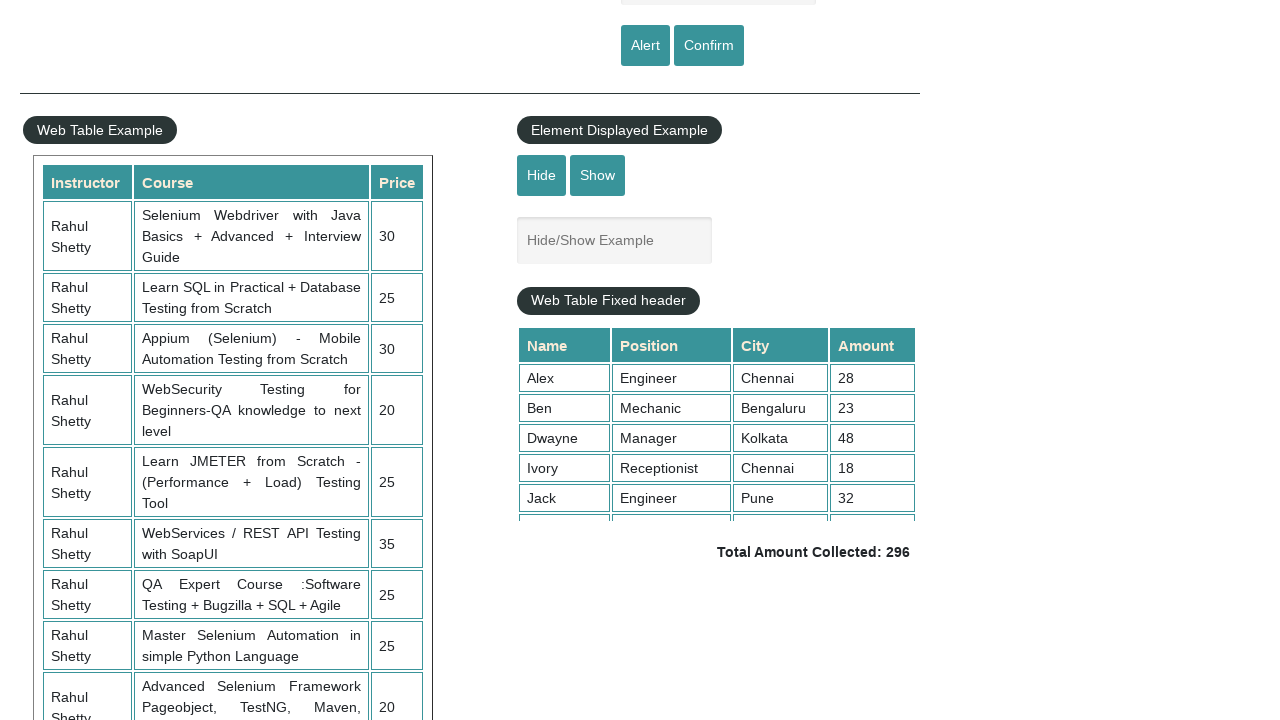